Tests browser window handling by clicking a link that opens a new window/tab, switching to the new window, and verifying content loads correctly

Starting URL: http://the-internet.herokuapp.com/windows

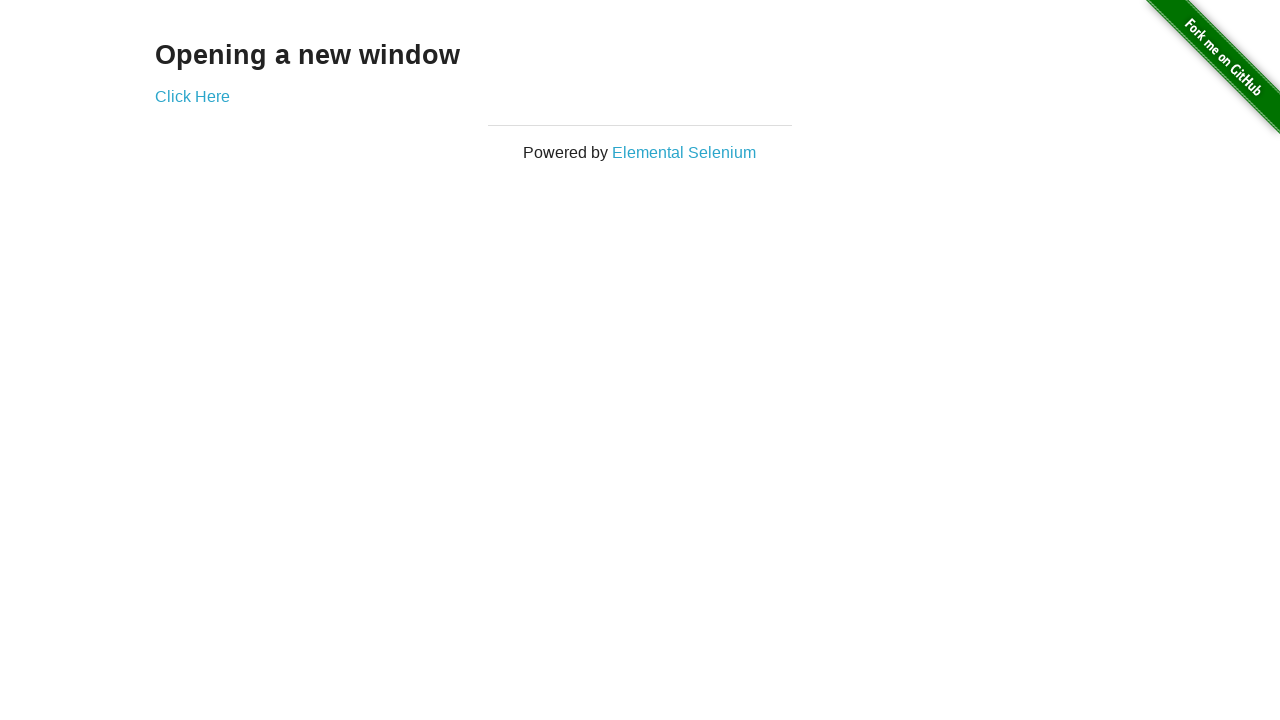

Clicked link to open new window at (192, 96) on a[href='/windows/new']
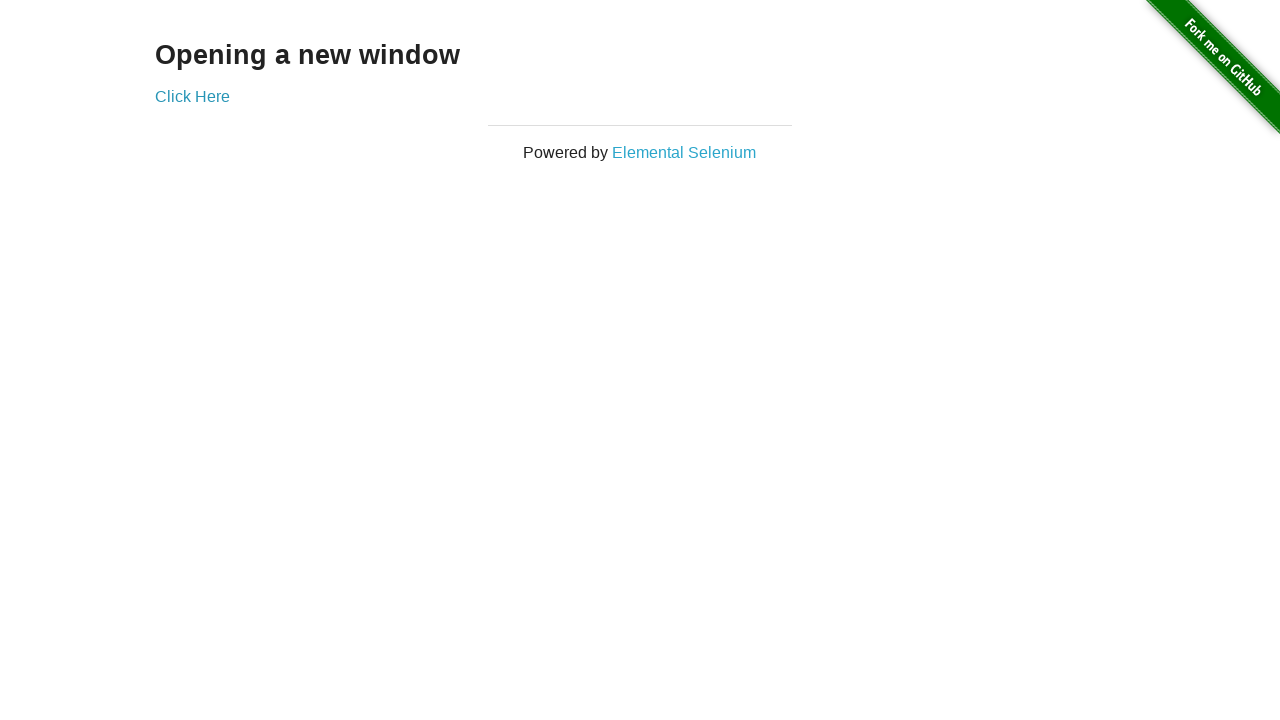

New page/window opened and captured
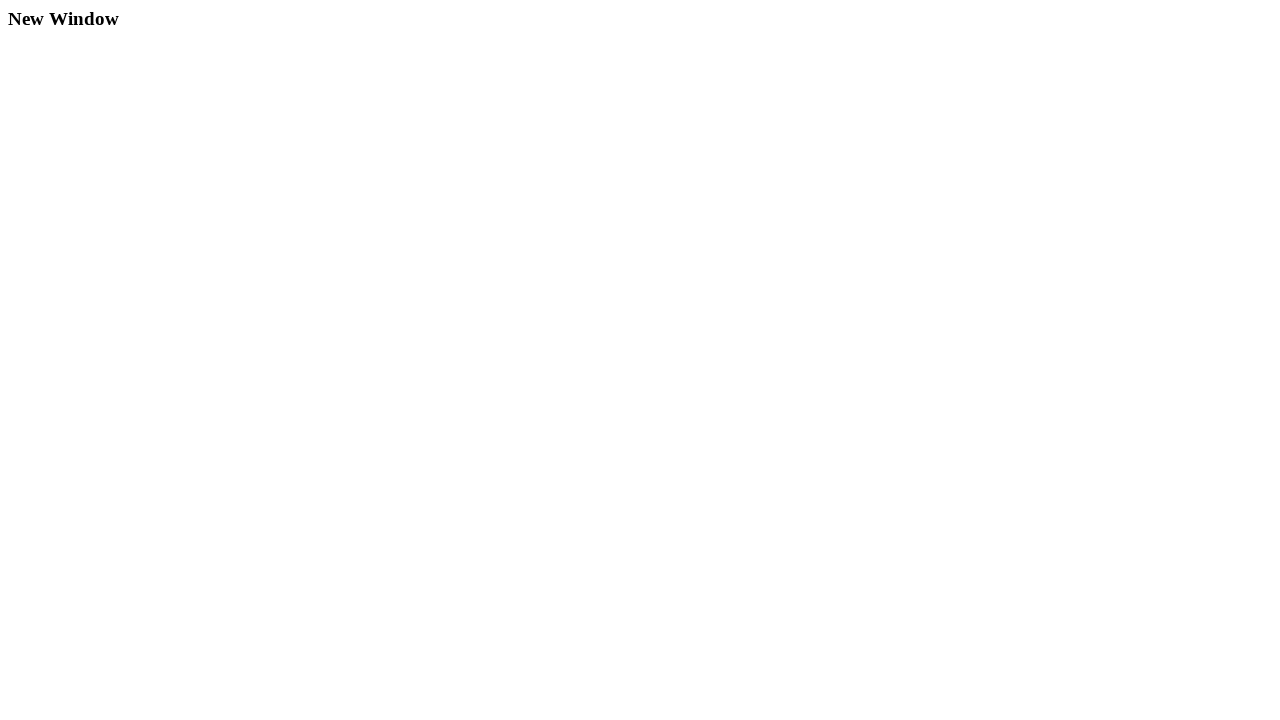

New page finished loading
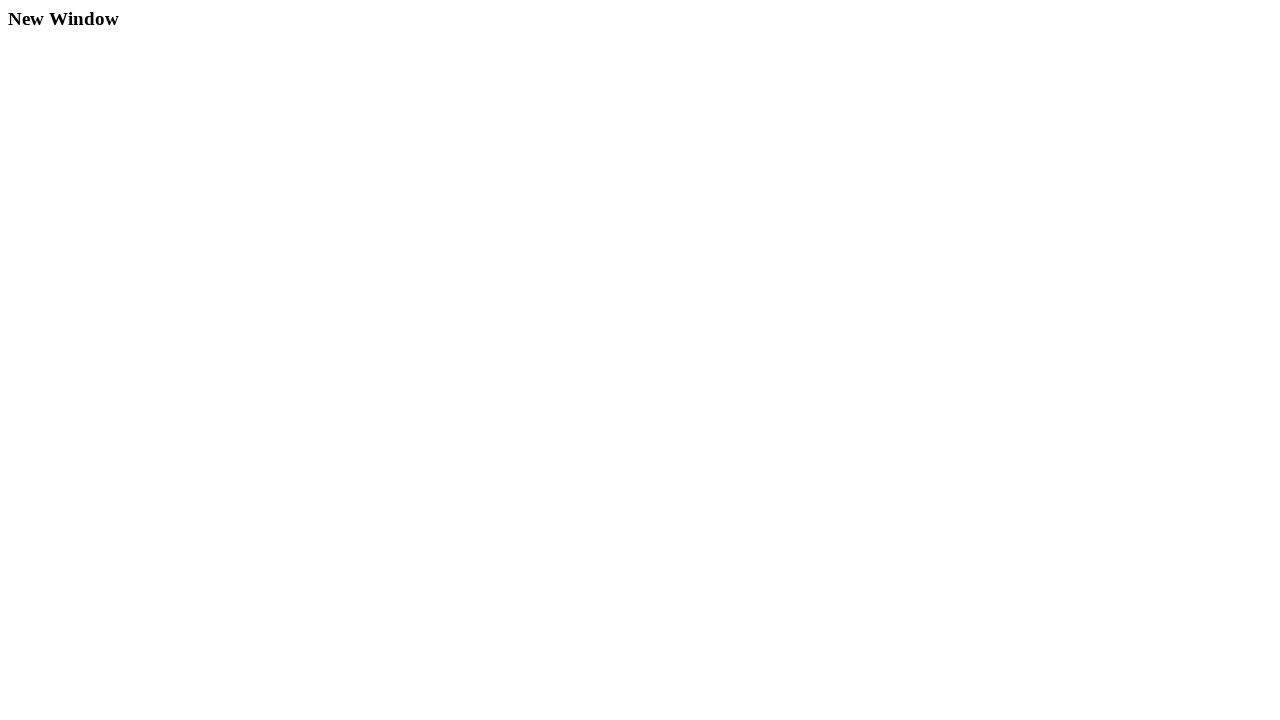

H3 heading element became visible on new page
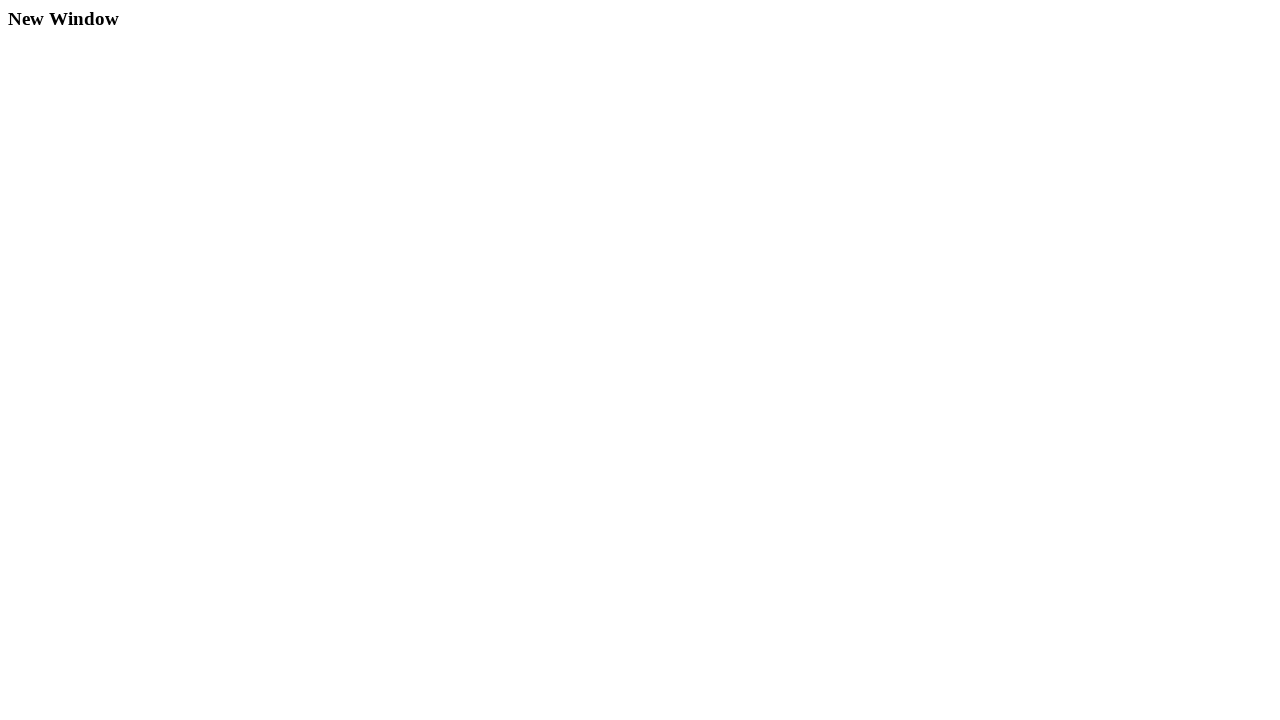

Retrieved H3 text content from new page
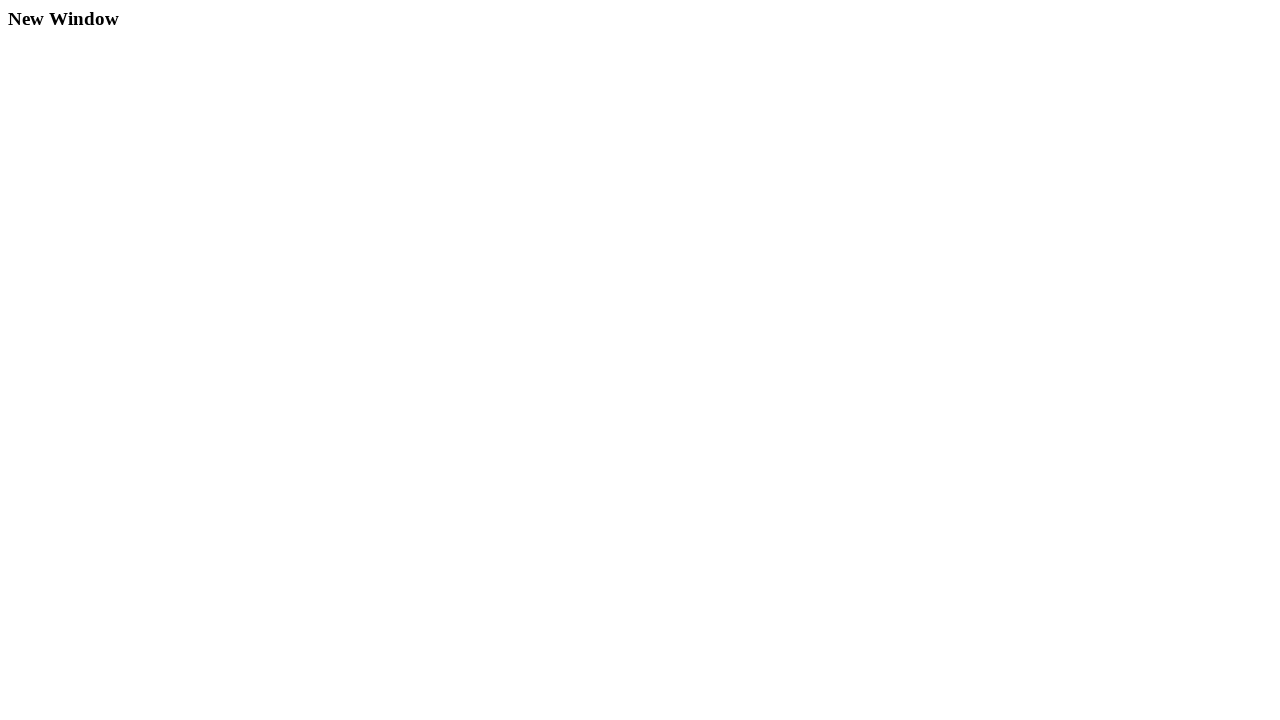

Verified H3 text content equals 'New Window'
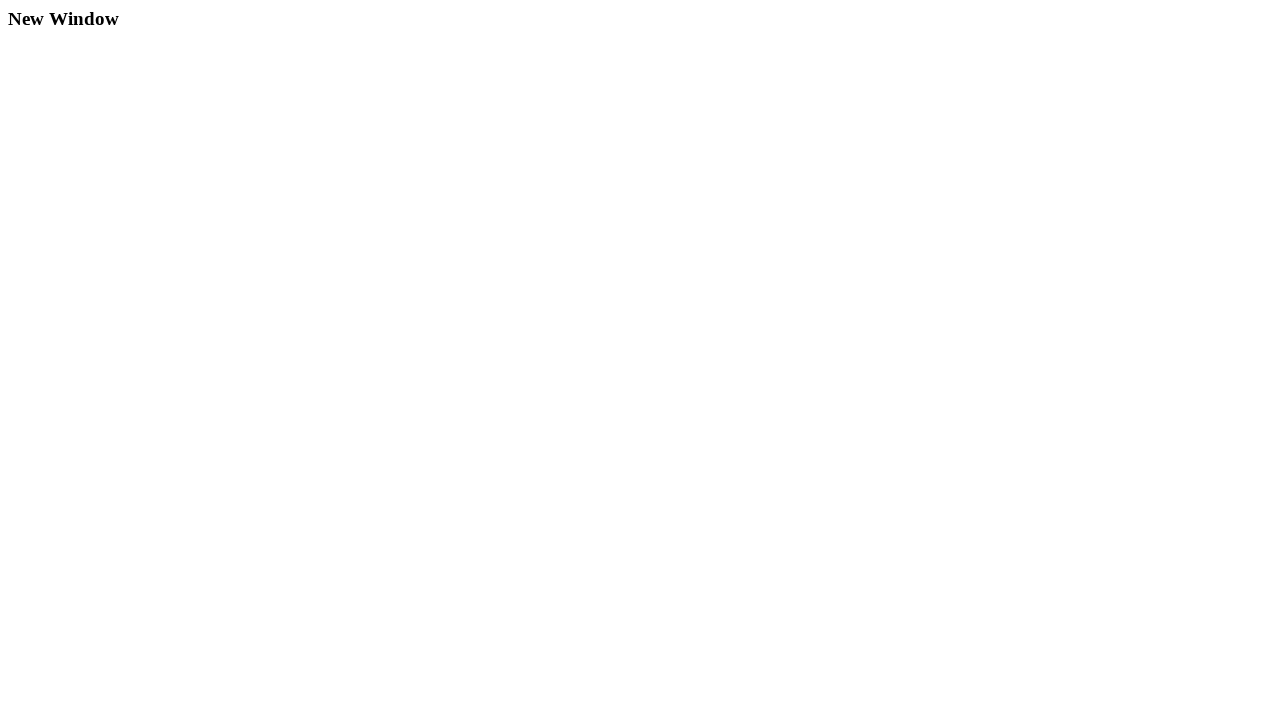

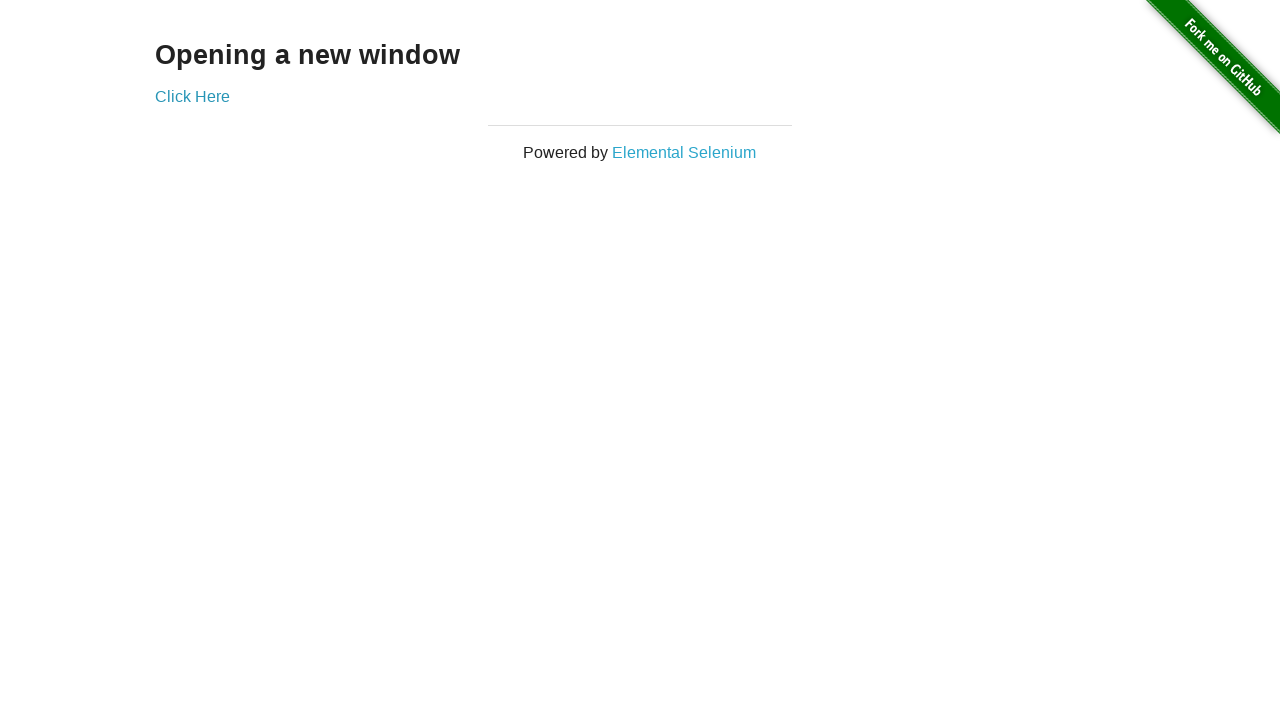